Tests JavaScript confirmation popup handling by clicking a button that triggers a confirmation alert and accepting the alert dialog

Starting URL: https://demoqa.com/alerts

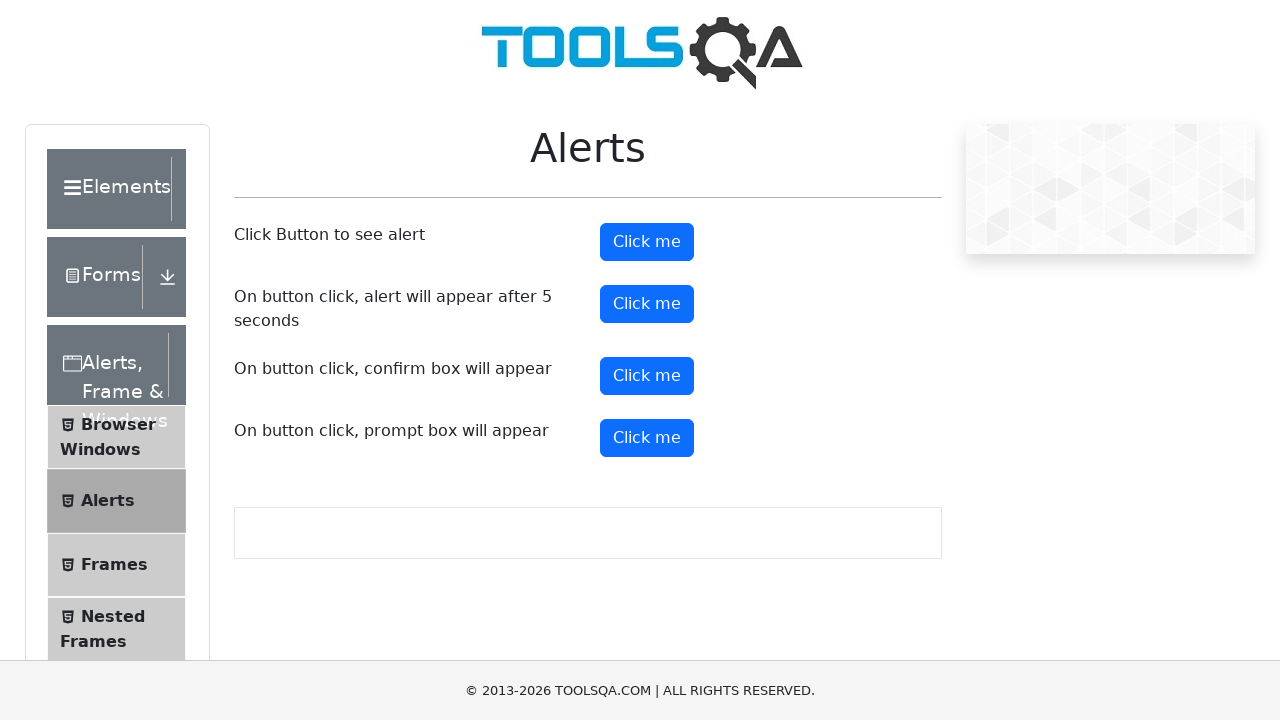

Scrolled down to make the confirm button visible
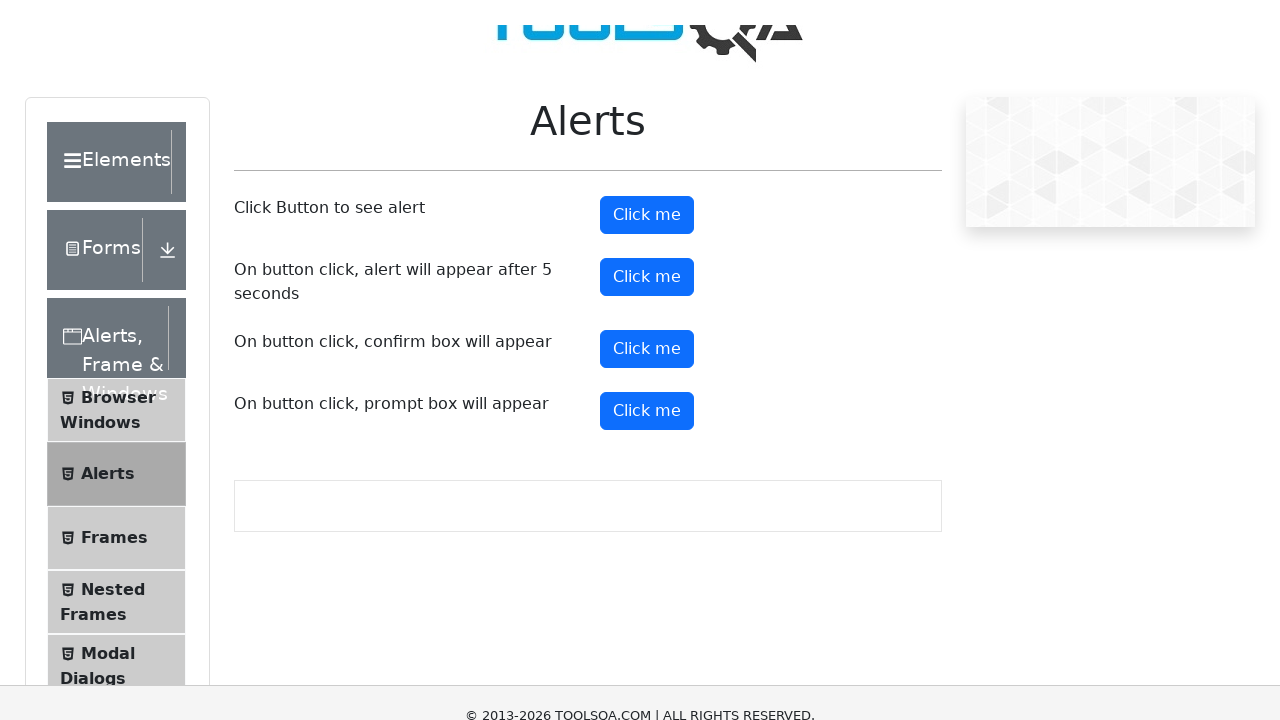

Set up dialog handler to accept confirmation popups
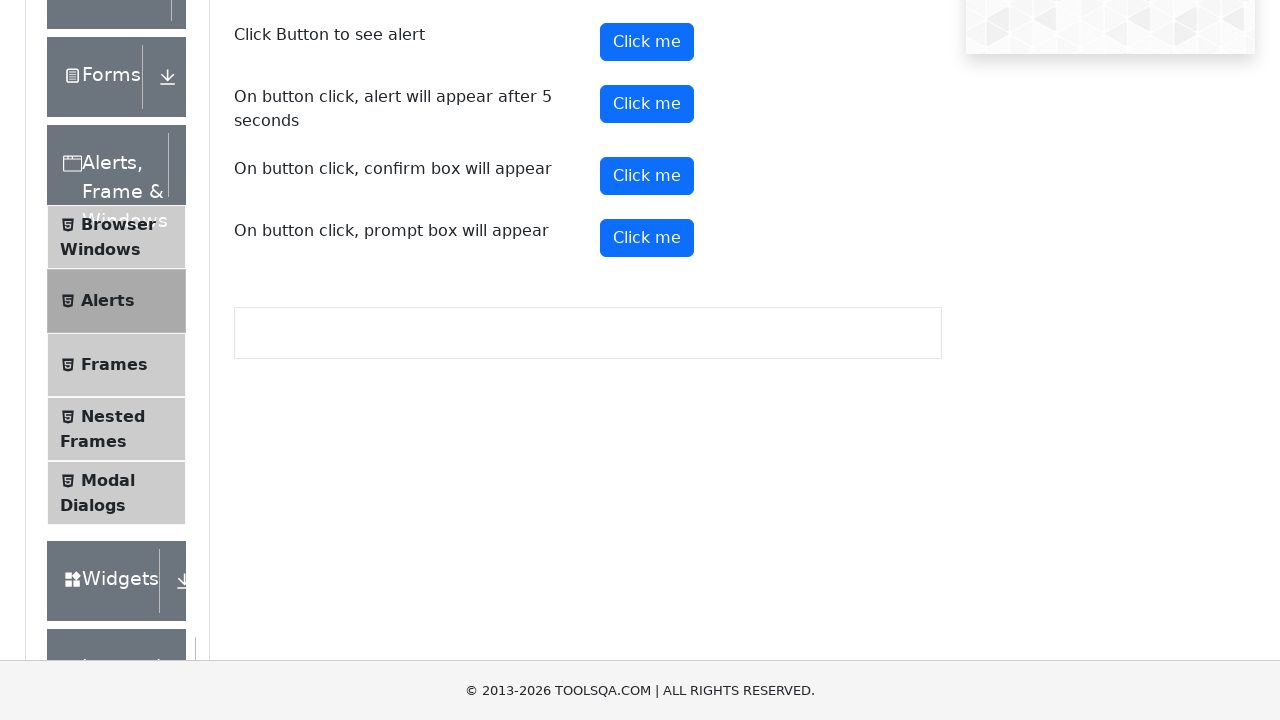

Clicked the confirmation popup button at (647, 176) on #confirmButton
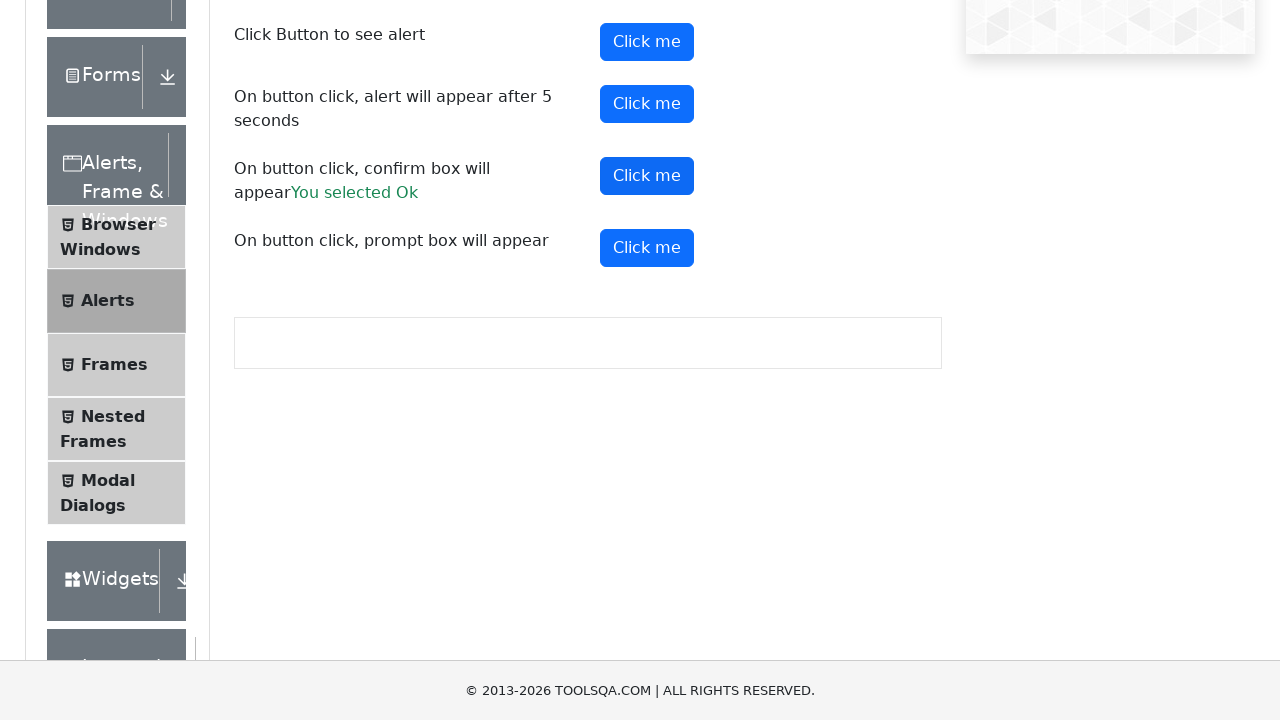

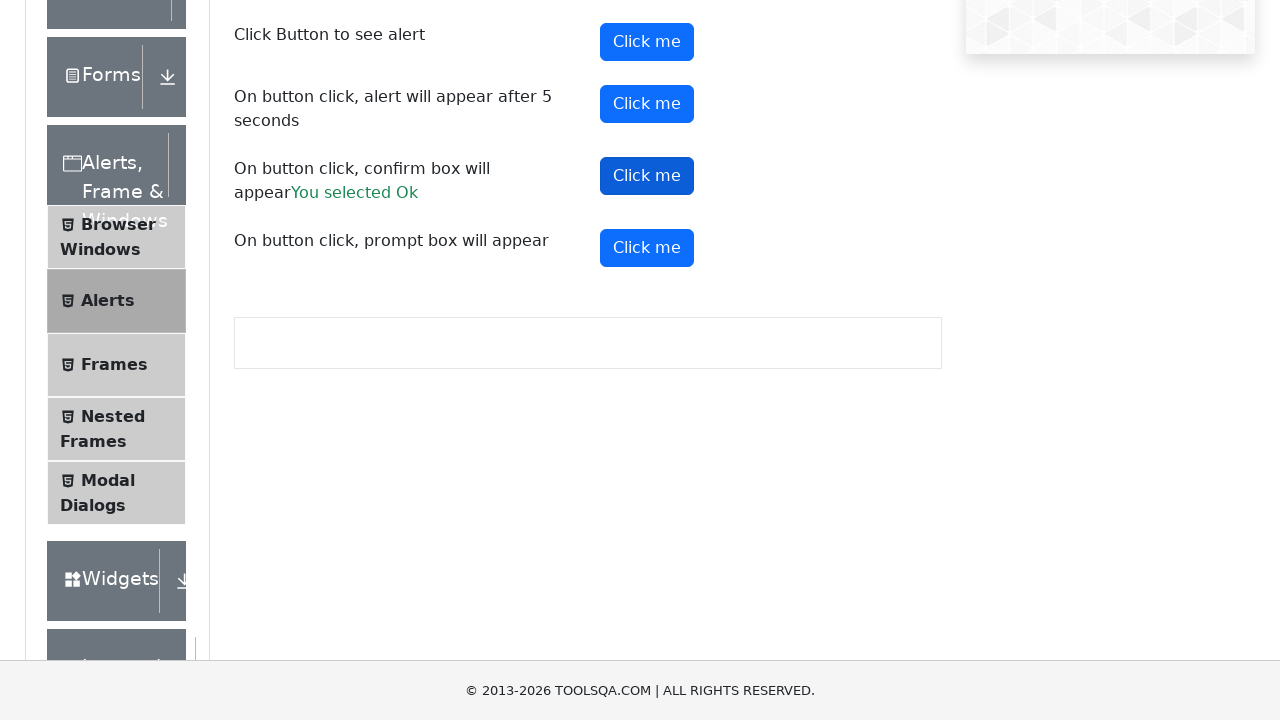